Tests enabling a textbox by clicking the Enable button and verifying the input becomes enabled

Starting URL: https://the-internet.herokuapp.com/dynamic_controls

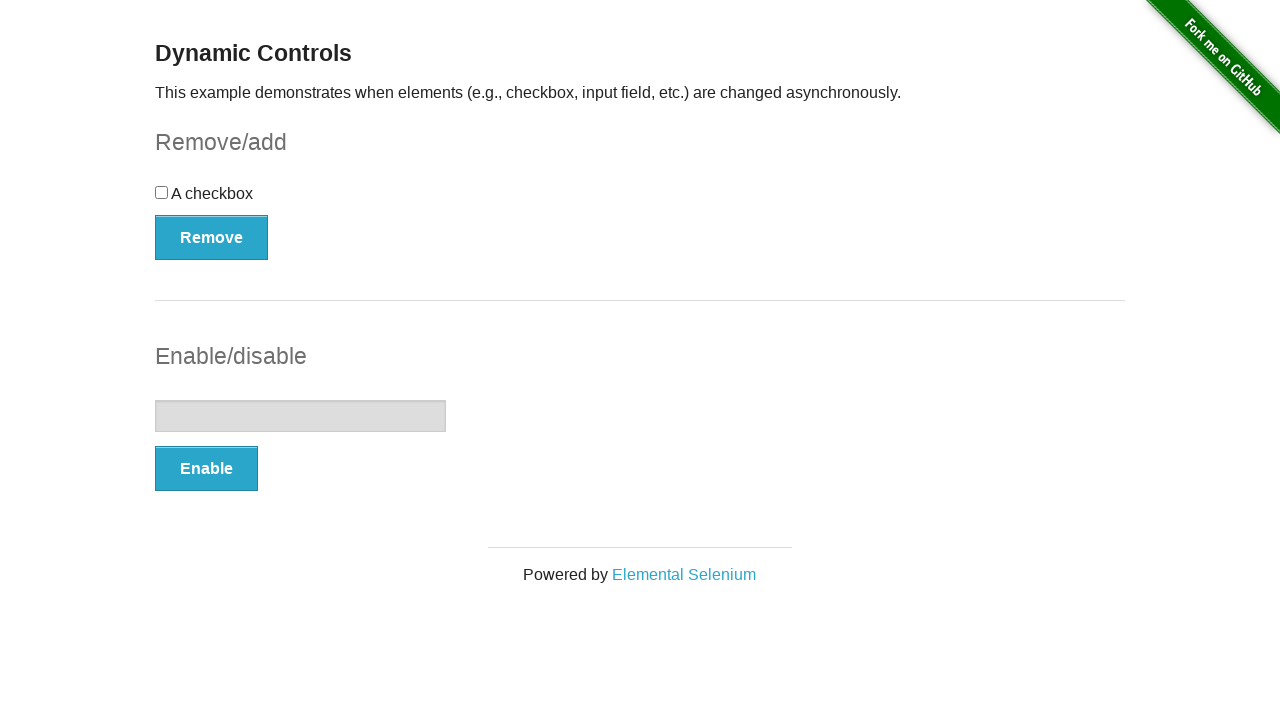

Clicked the Enable button to enable the textbox at (206, 469) on button:has-text('Enable')
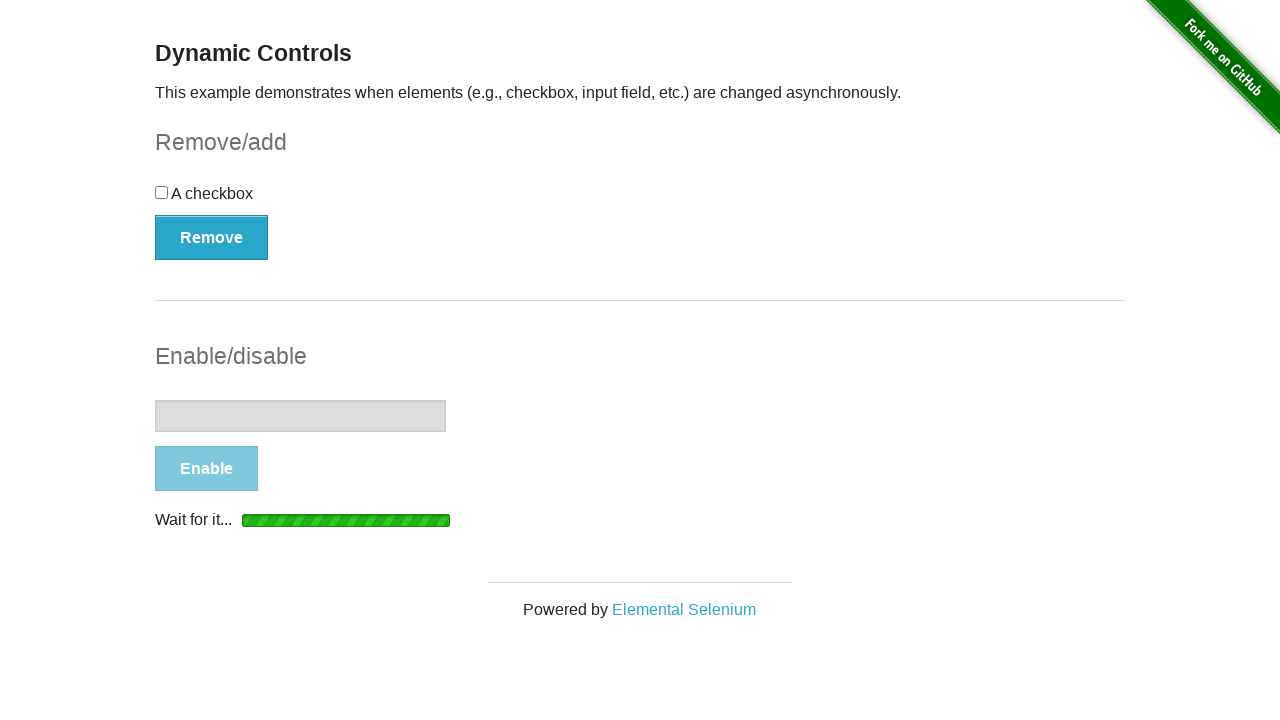

Textbox became enabled after clicking Enable button
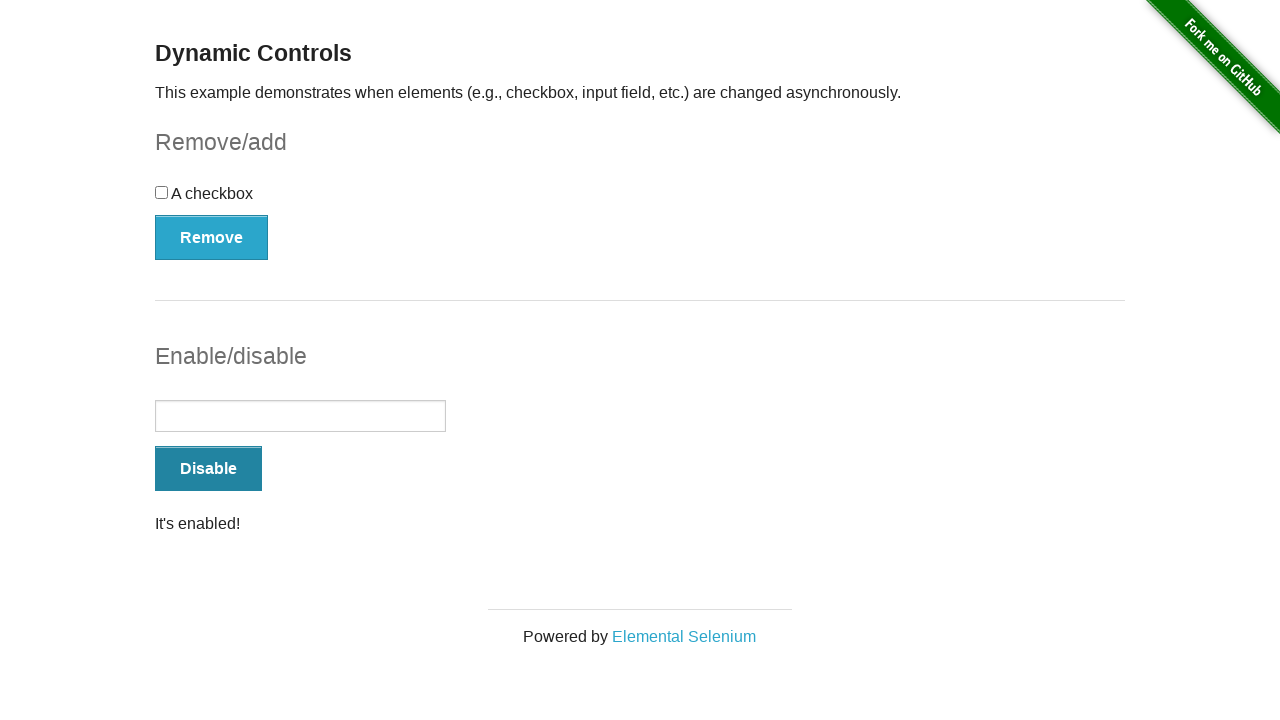

Located the textbox input element
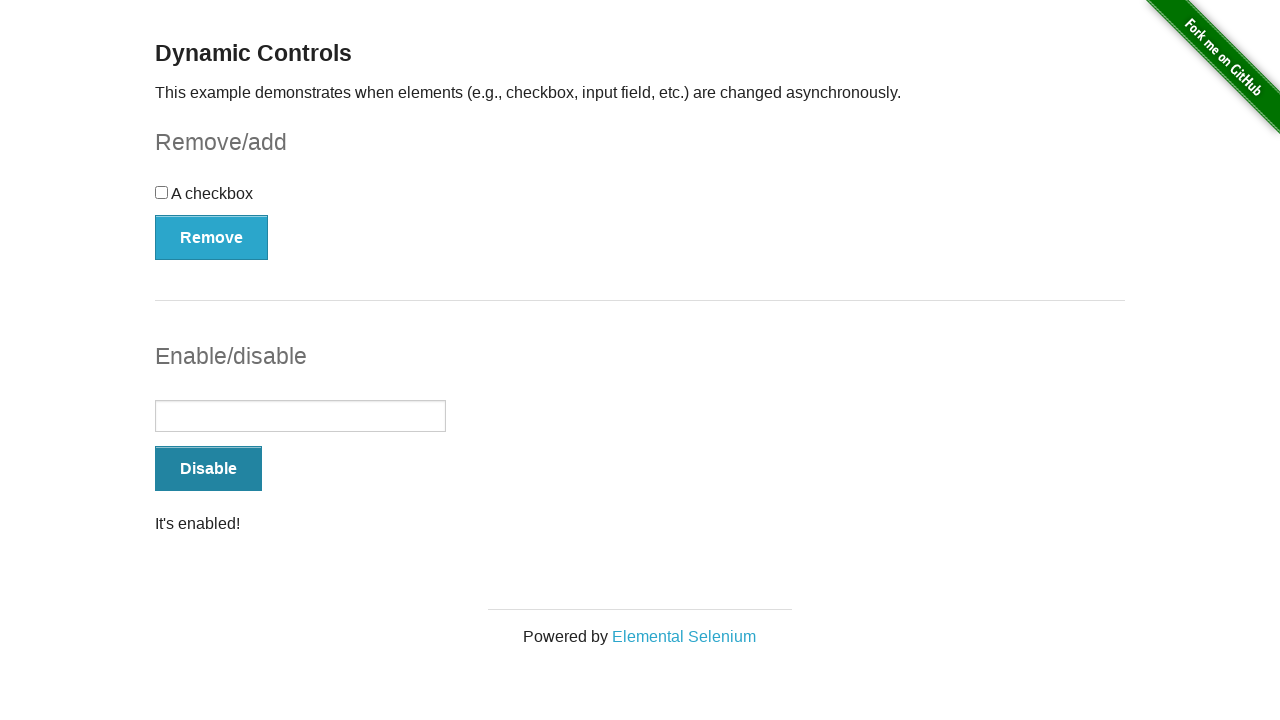

Verified that the textbox input is enabled
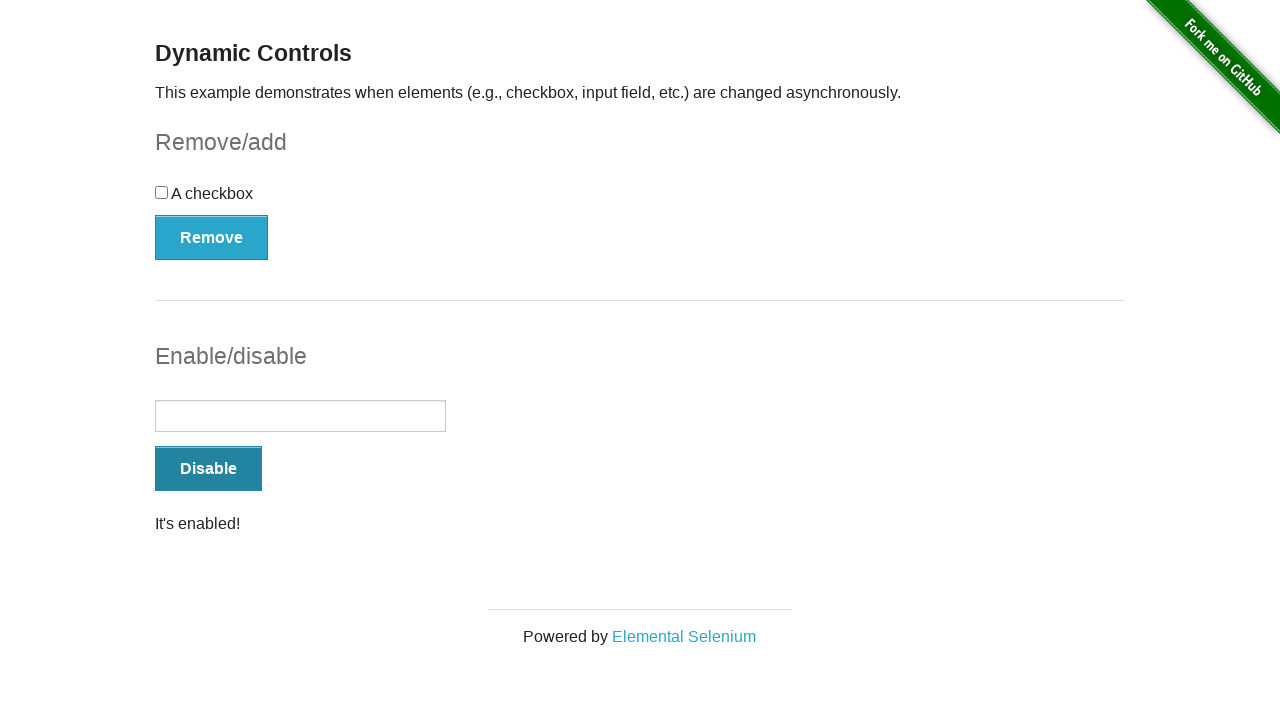

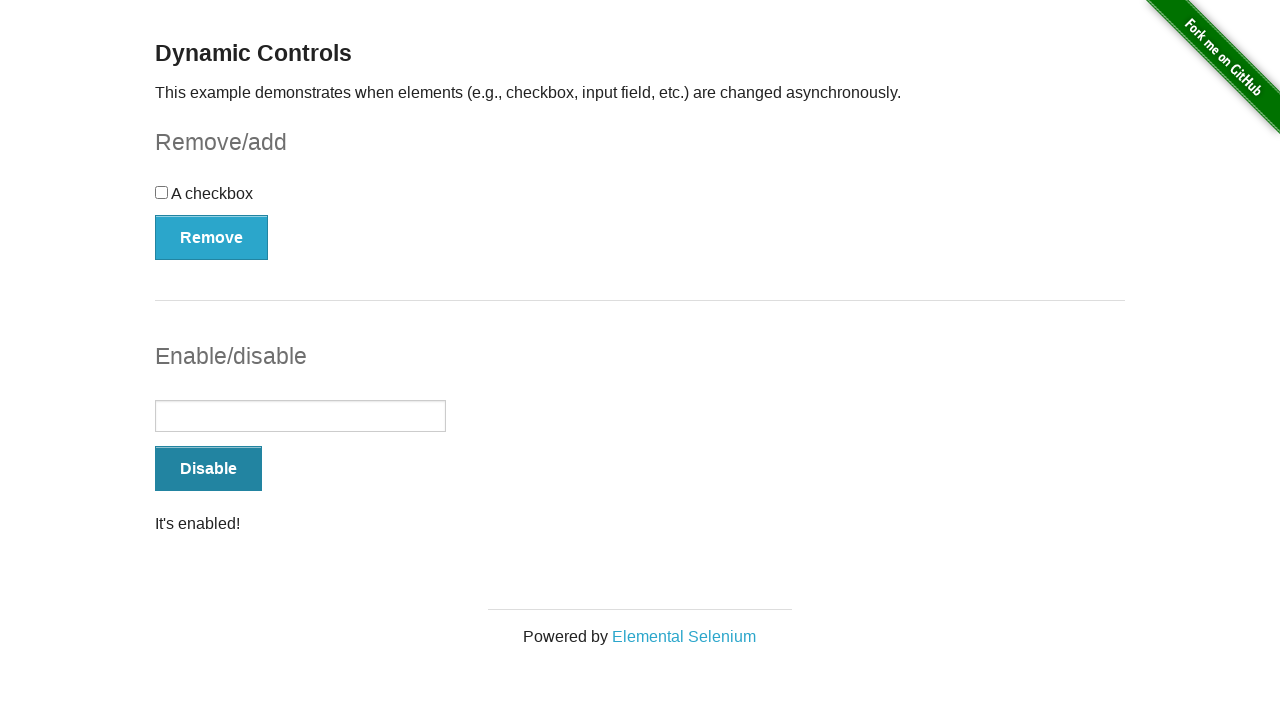